Tests dropdown selection using sendKeys method to select different states by typing their names

Starting URL: http://www.tizag.com/htmlT/htmlselect.php

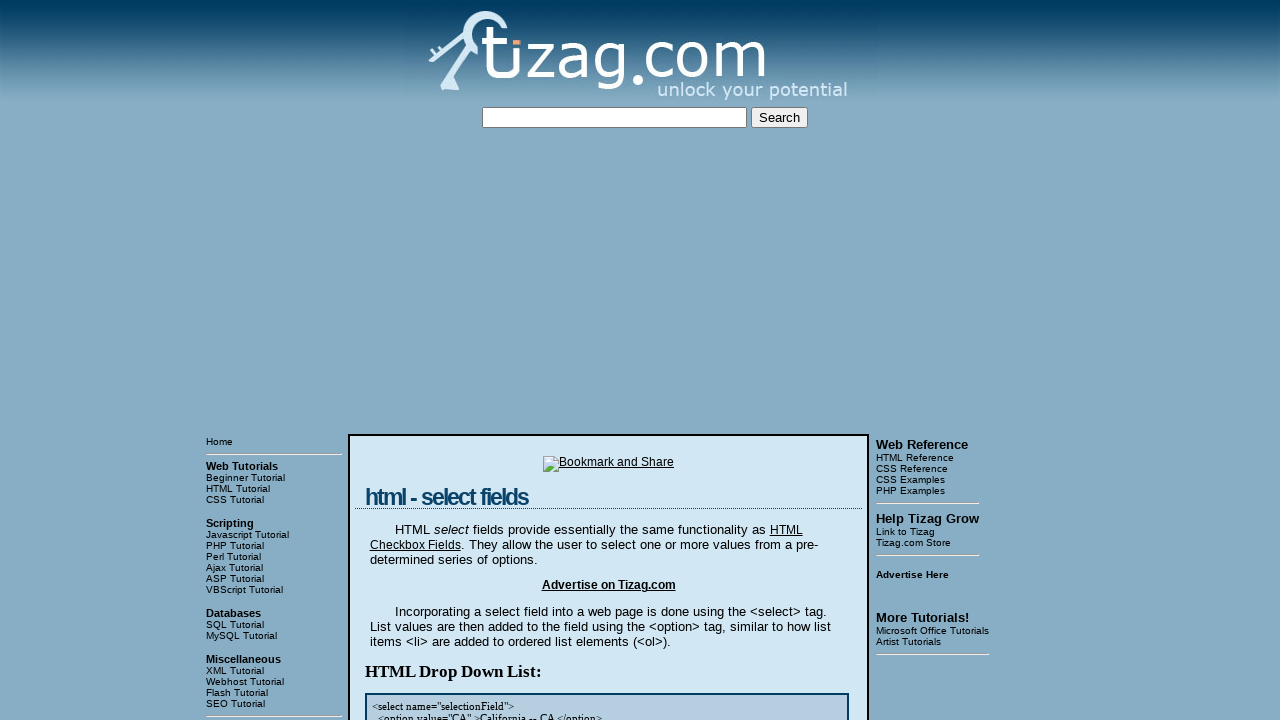

Located dropdown element using XPath selector
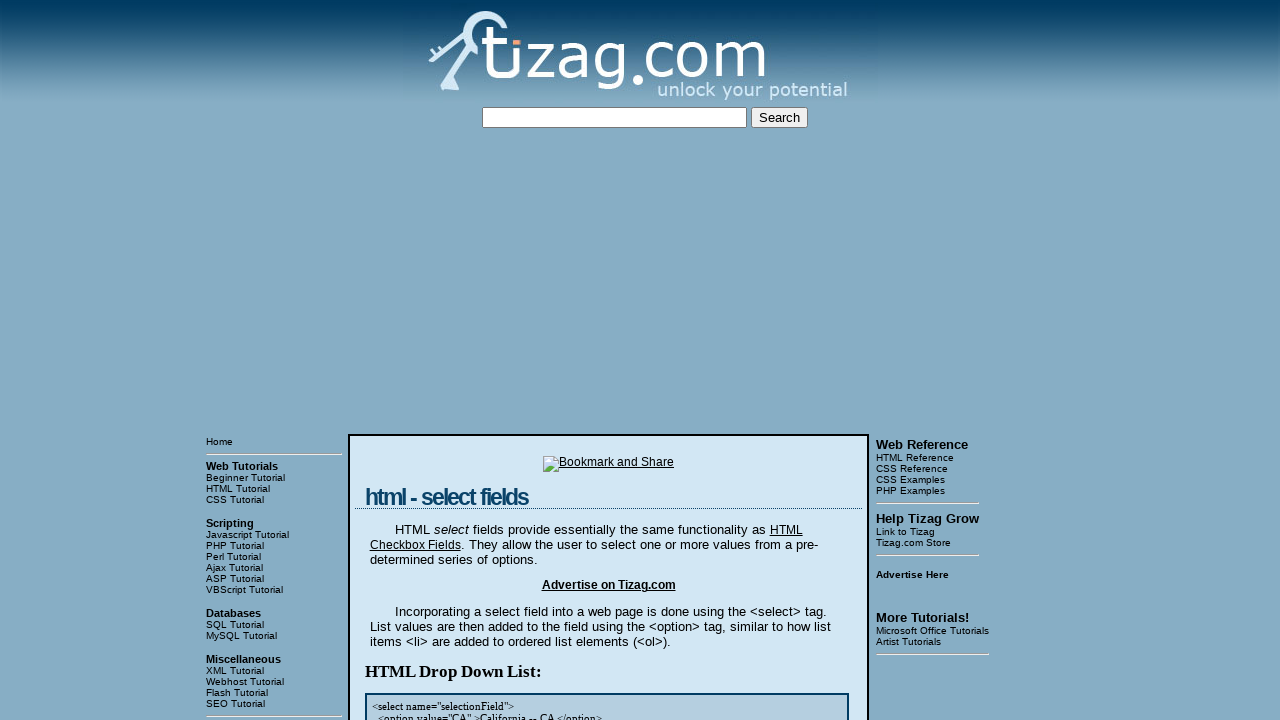

Selected Colorado by typing 'Colorado -- CO' using press_sequentially
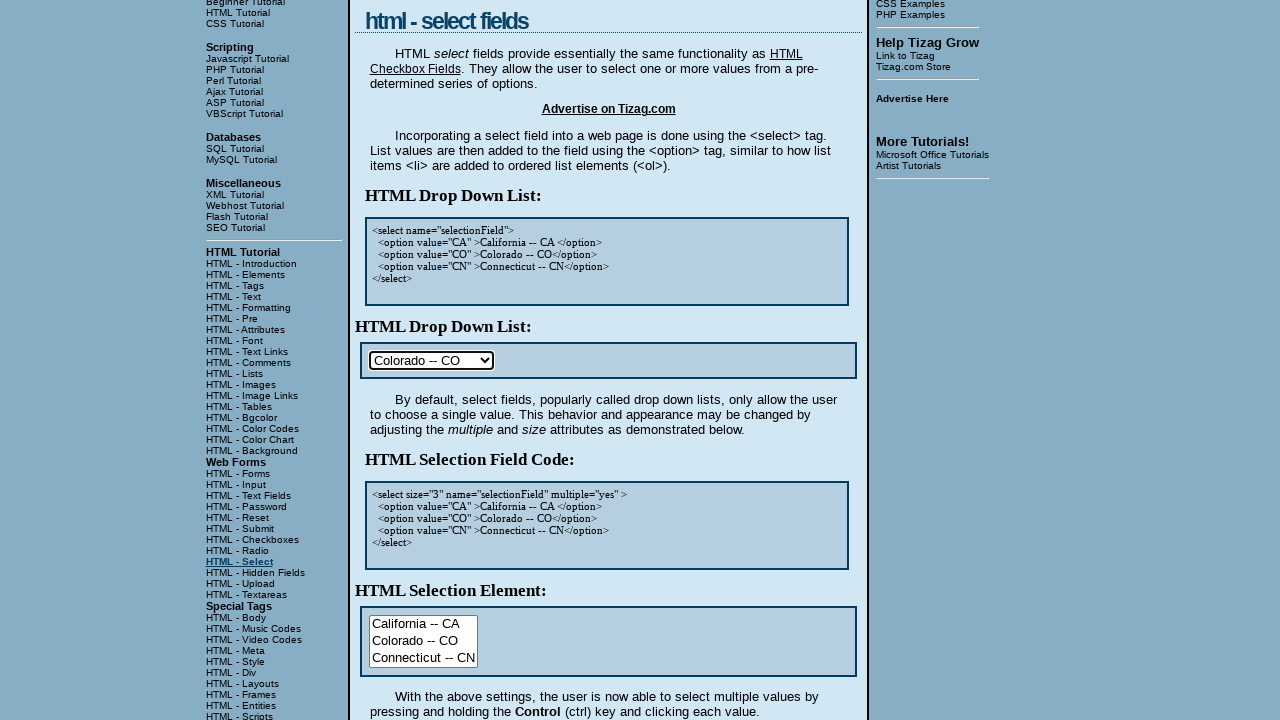

Waited 1500ms for Colorado selection to complete
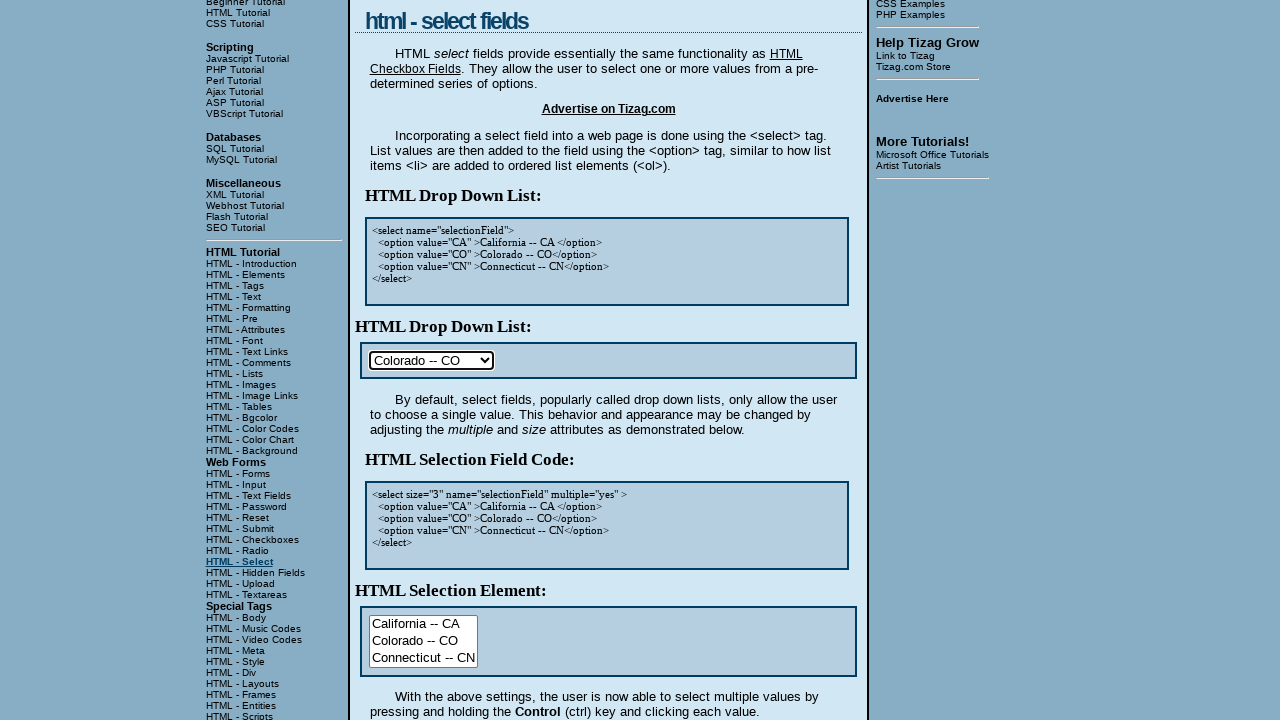

Selected California by typing 'CA' abbreviation using press_sequentially
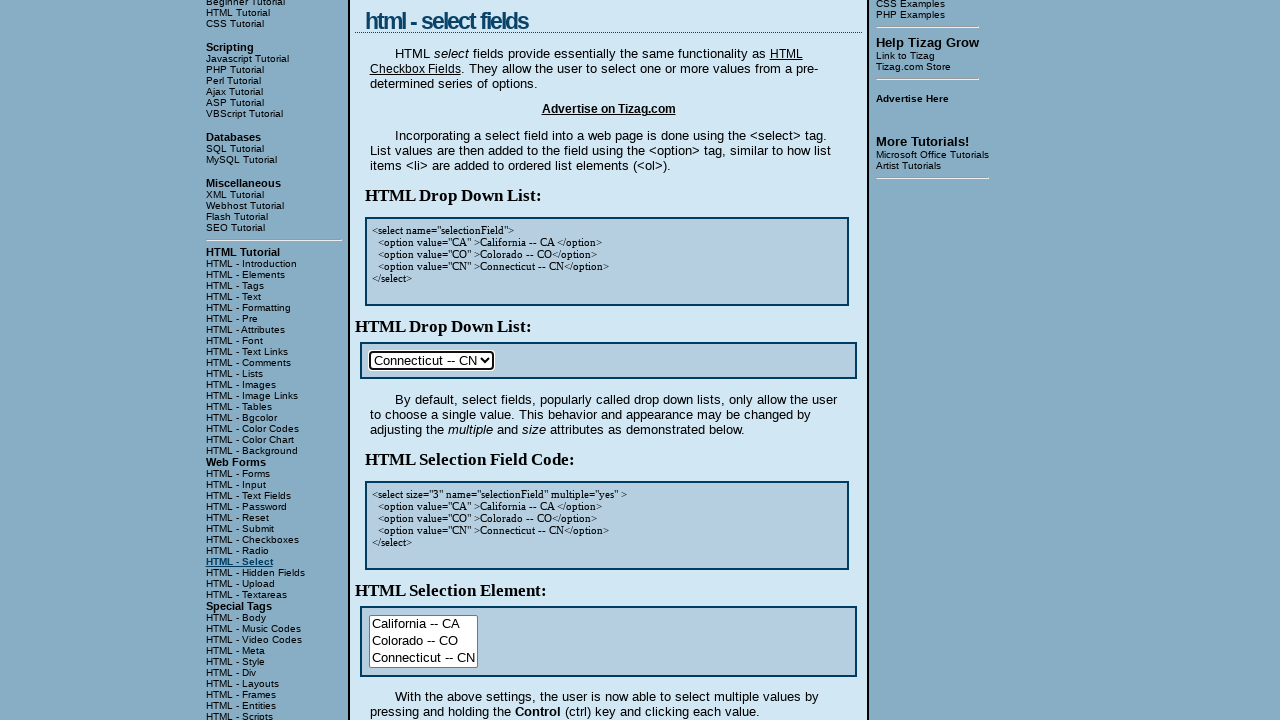

Waited 1500ms for California selection to complete
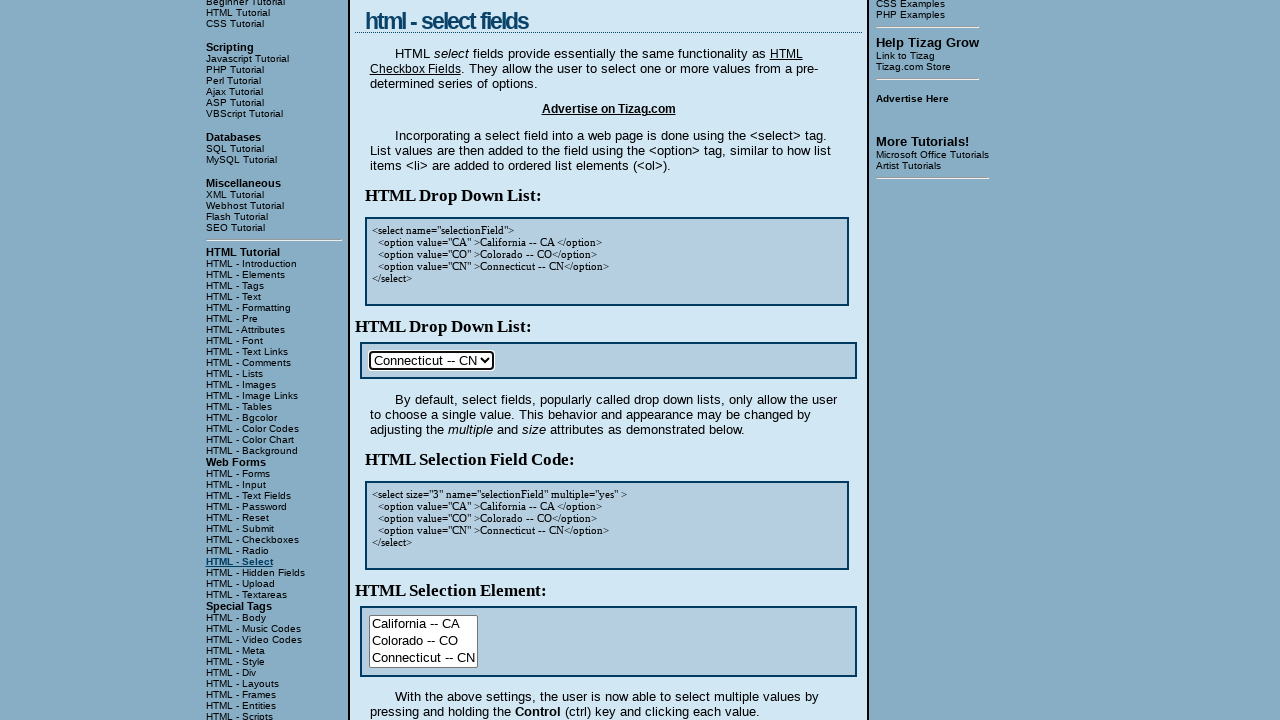

Selected Connecticut by typing 'Connecticut' using press_sequentially
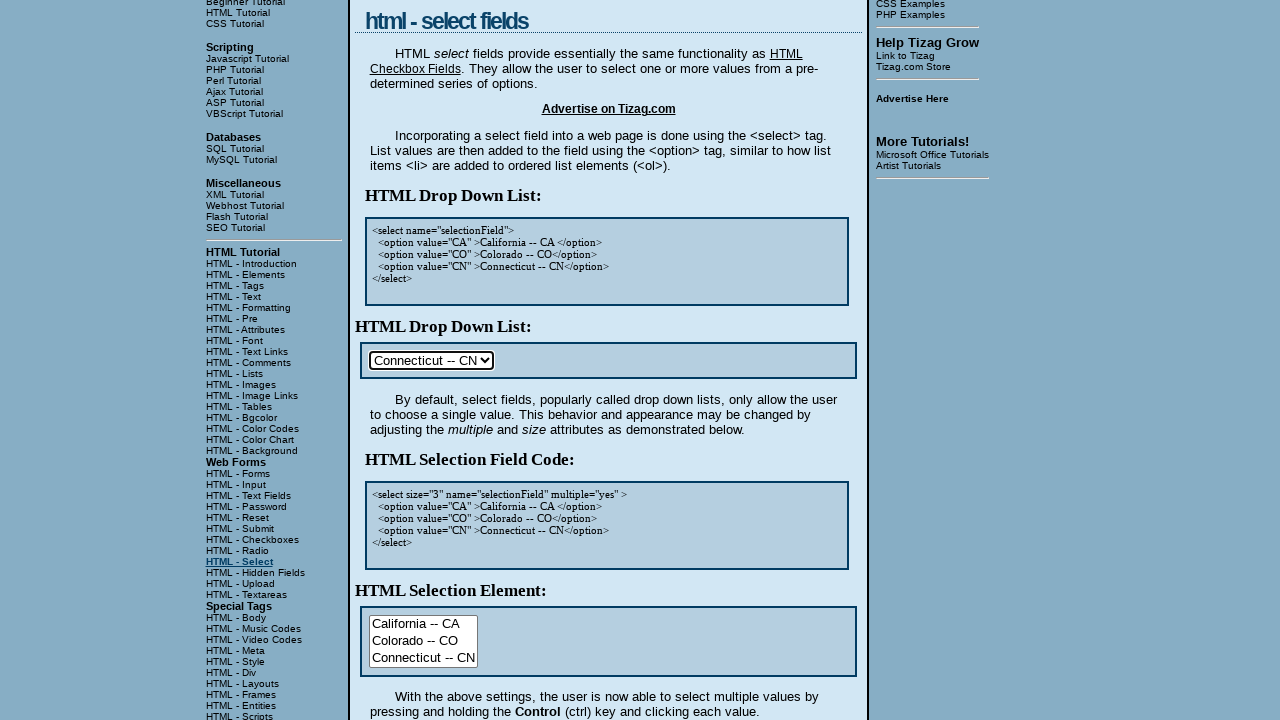

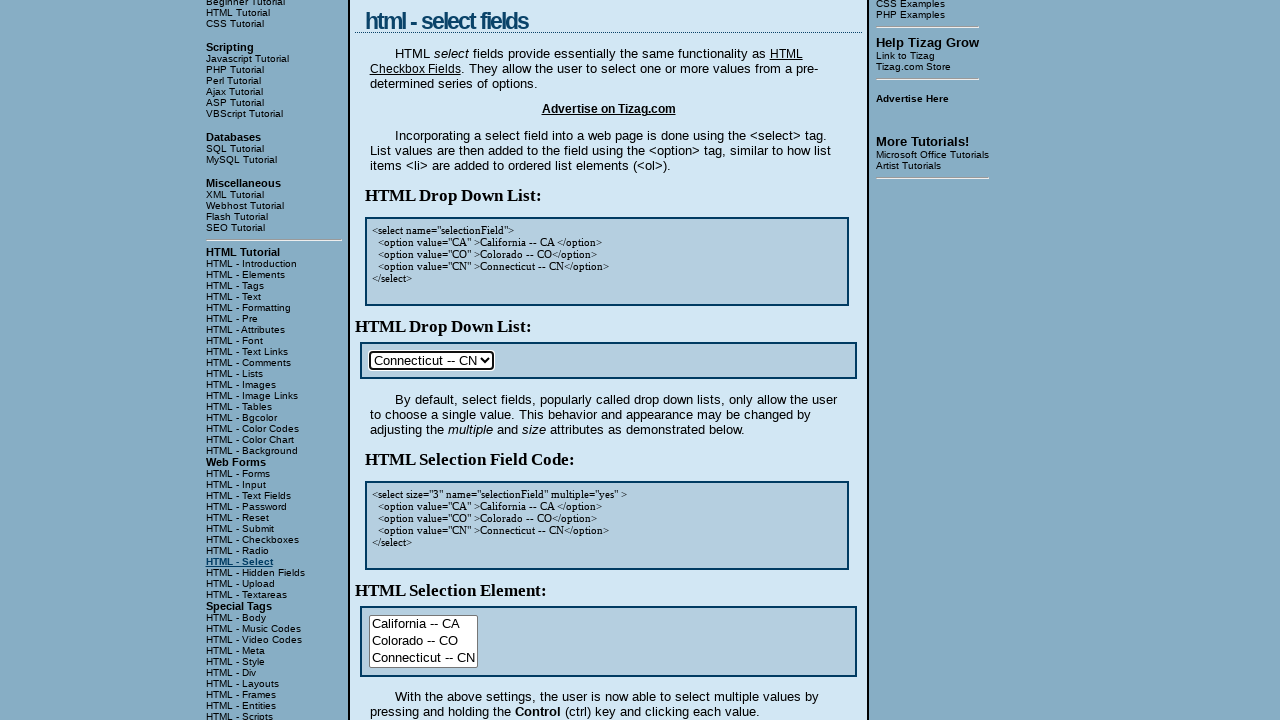